Tests navigation menu functionality by hovering over main menu, then category, and clicking through subcategory links in a WordPress site's header menu.

Starting URL: https://updates.futuristicbug.com/bippi/wordpress/

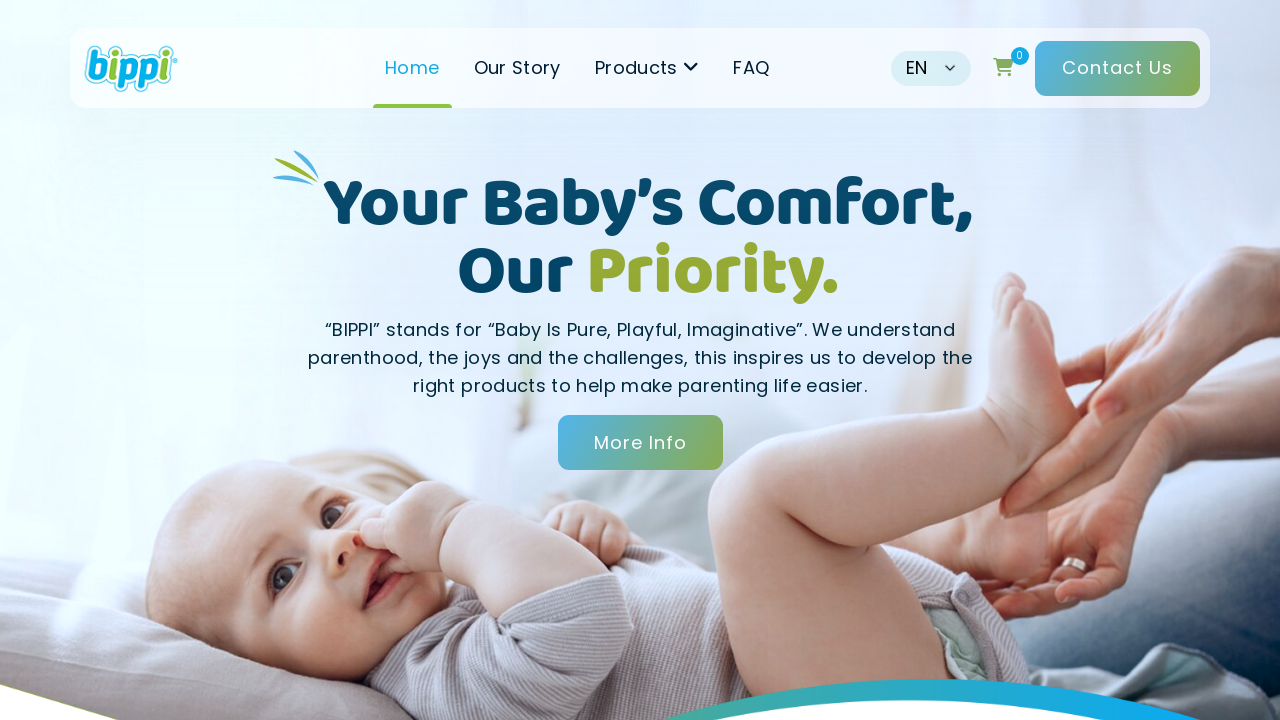

Hovered over main menu to reveal dropdown at (647, 68) on #menu-header-menu > li.navitem.has-children > a
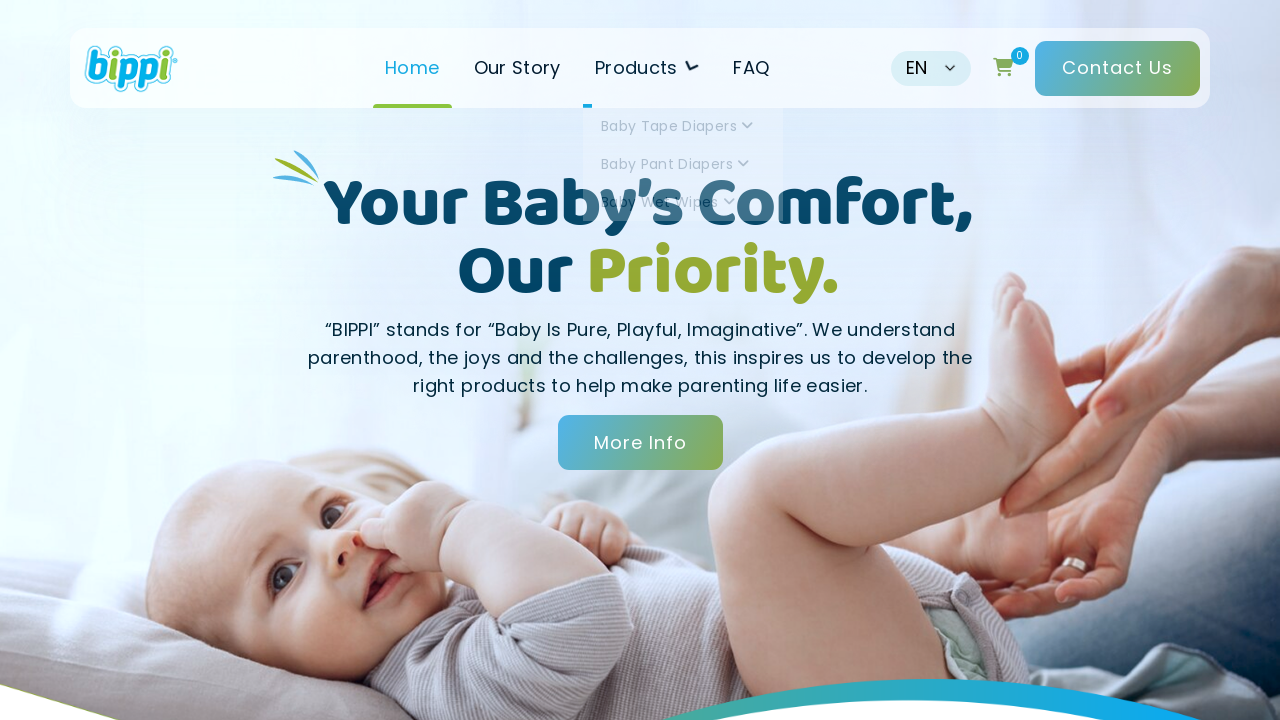

Waited 1000ms for main menu dropdown to appear
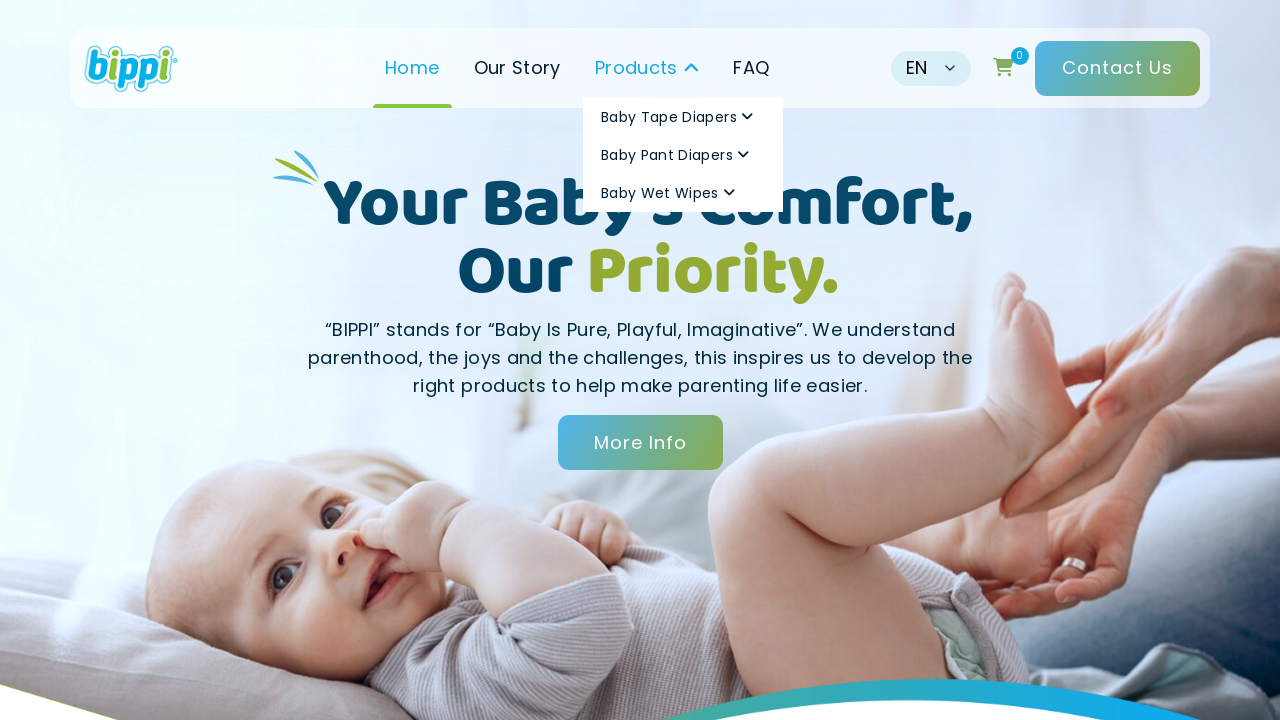

Hovered over first category to reveal subcategories at (683, 117) on #menu-header-menu > li.navitem.has-children > ul > li:nth-child(1) > a
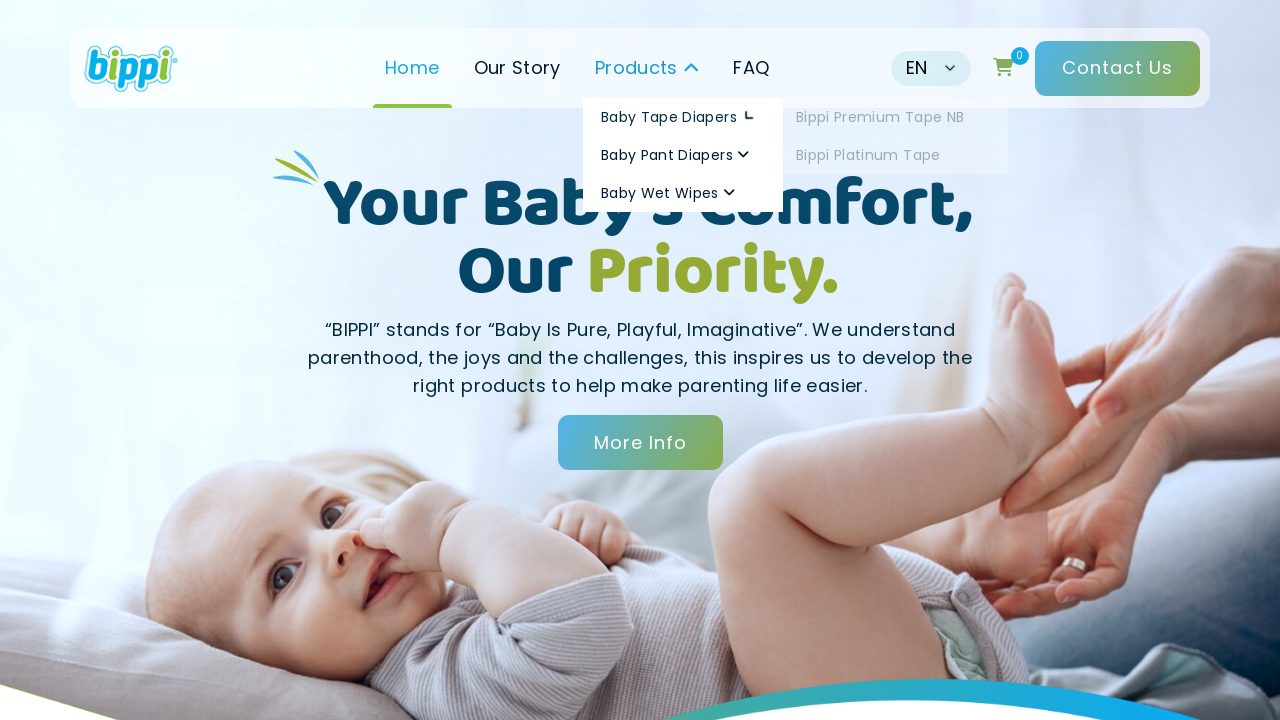

Waited 500ms for subcategories to appear
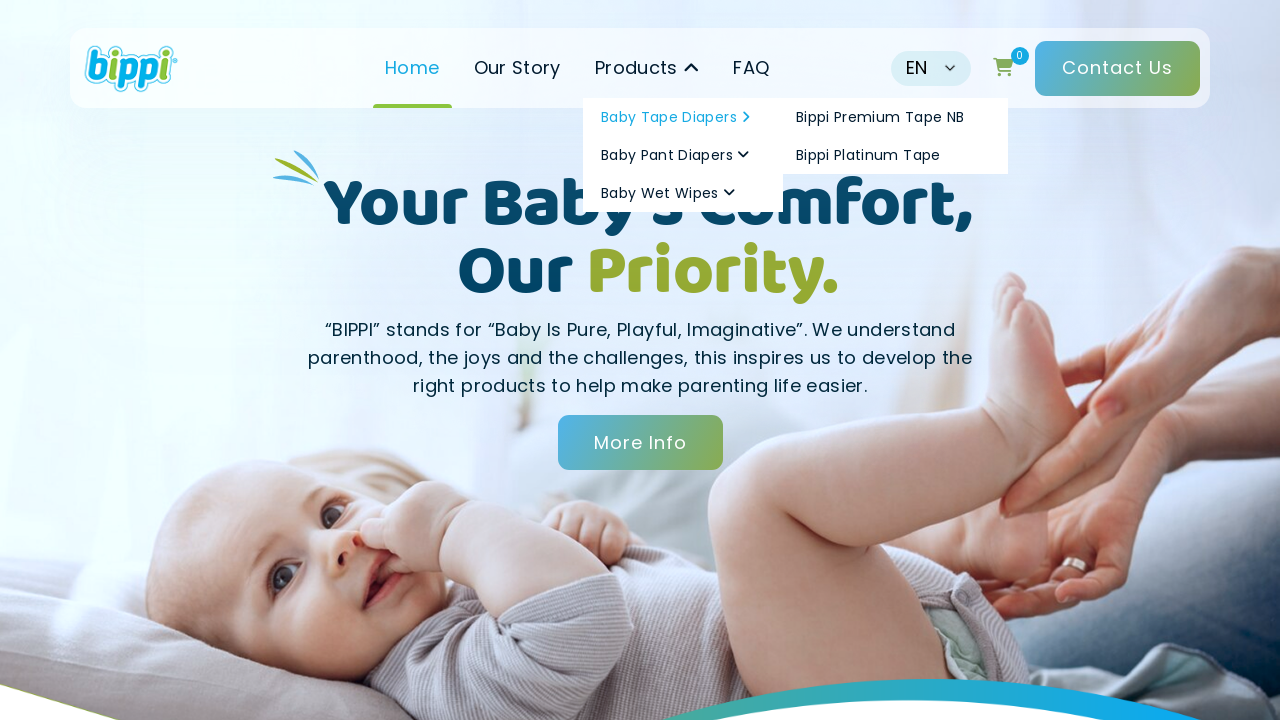

Clicked on subcategory link at (893, 117) on #menu-header-menu > li.navitem.has-children > ul > li:nth-child(1) > ul > li:nth
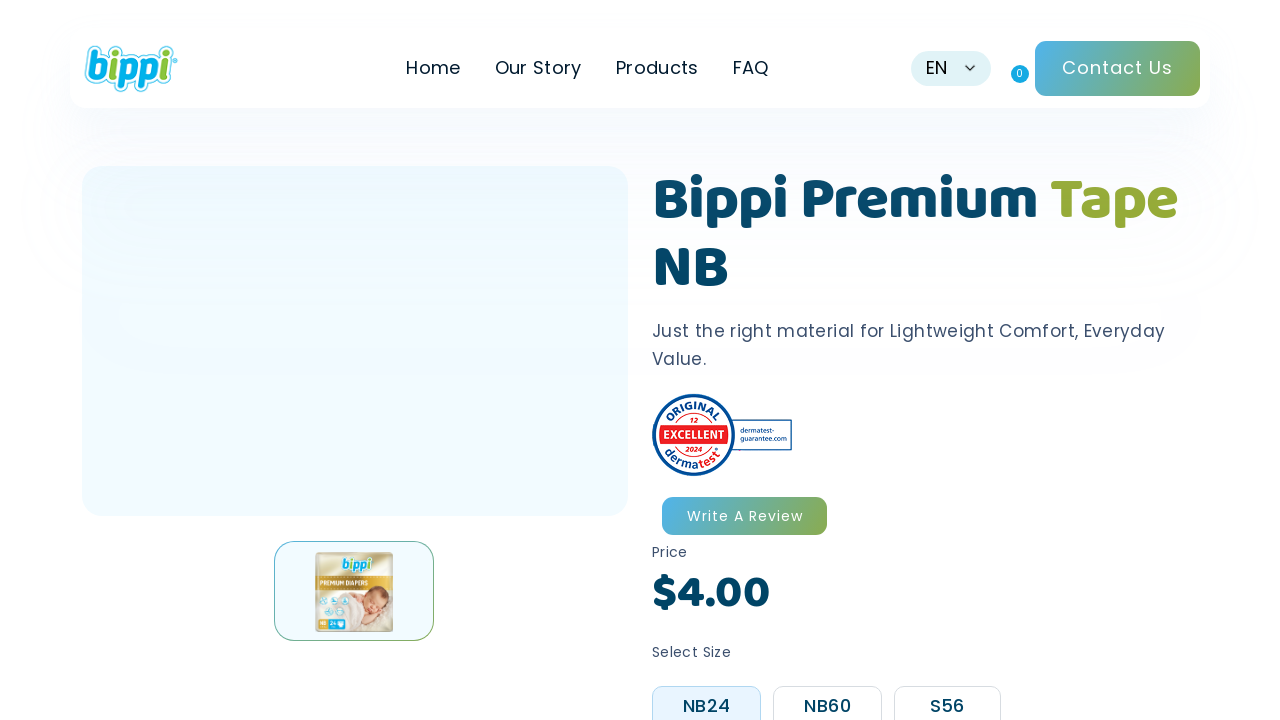

Page loaded with networkidle state
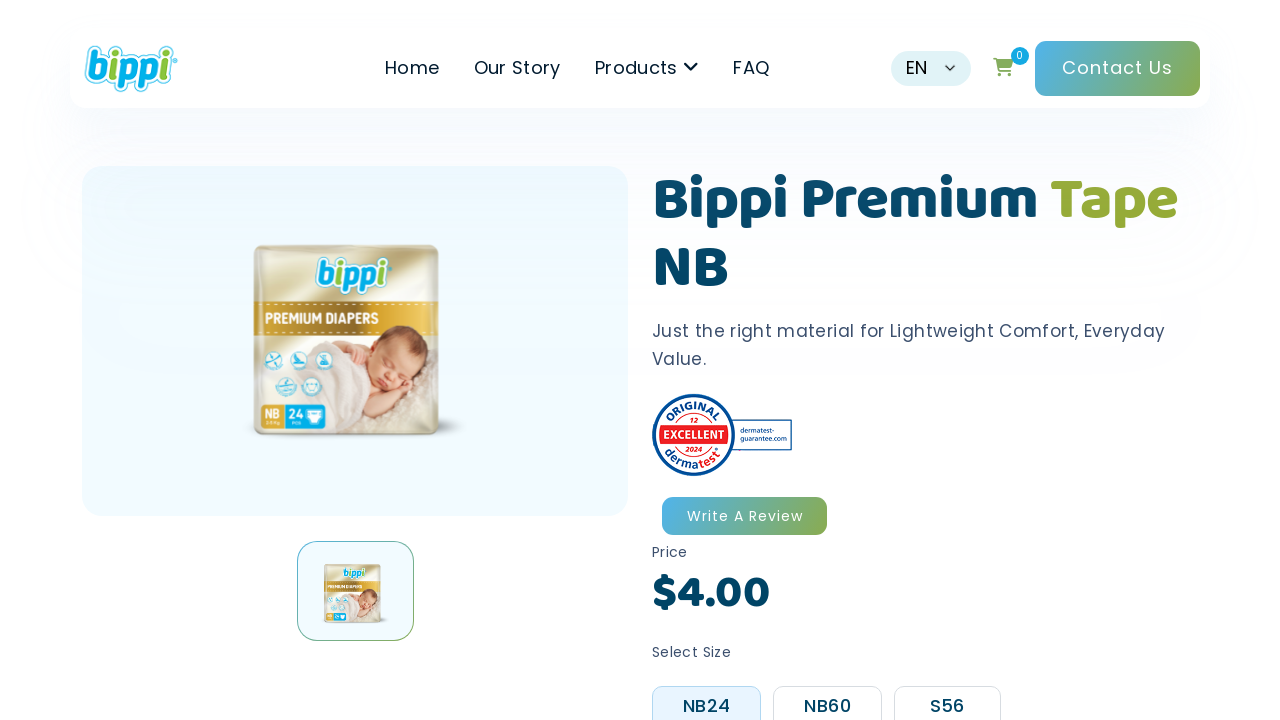

Hovered over main menu to reveal dropdown at (647, 68) on #menu-header-menu > li.navitem.has-children > a
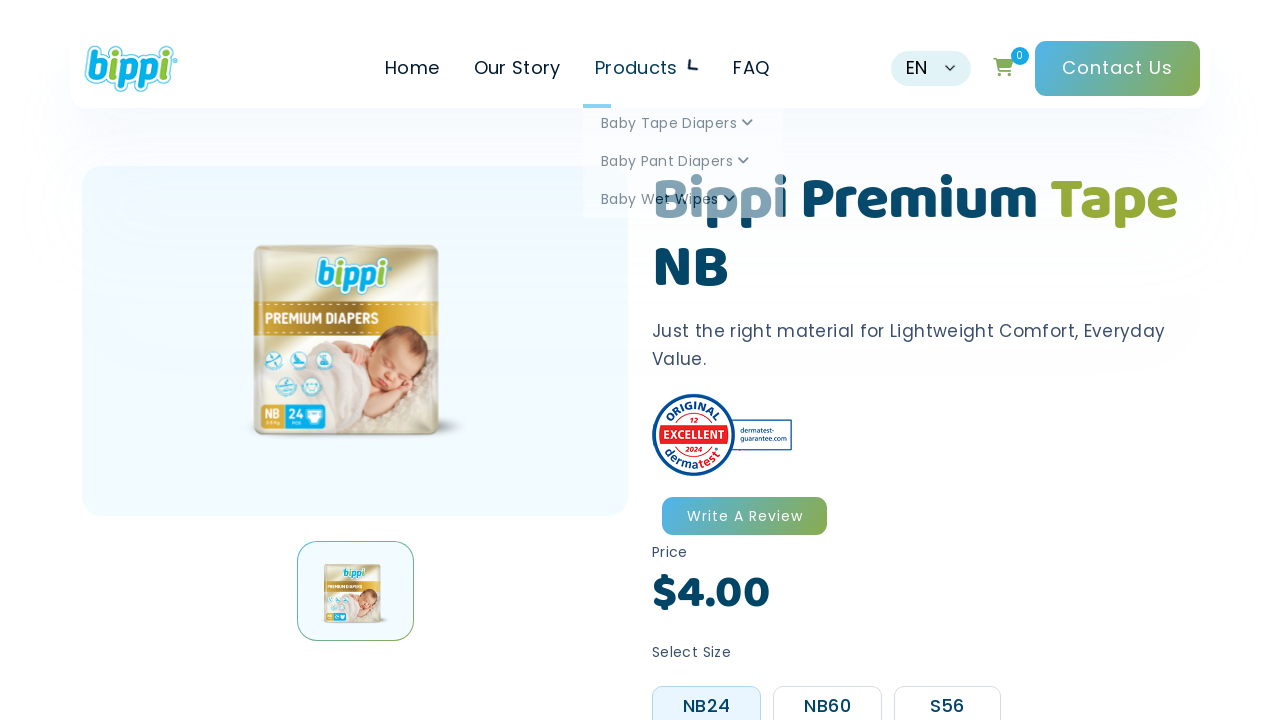

Waited 1000ms for main menu dropdown to appear
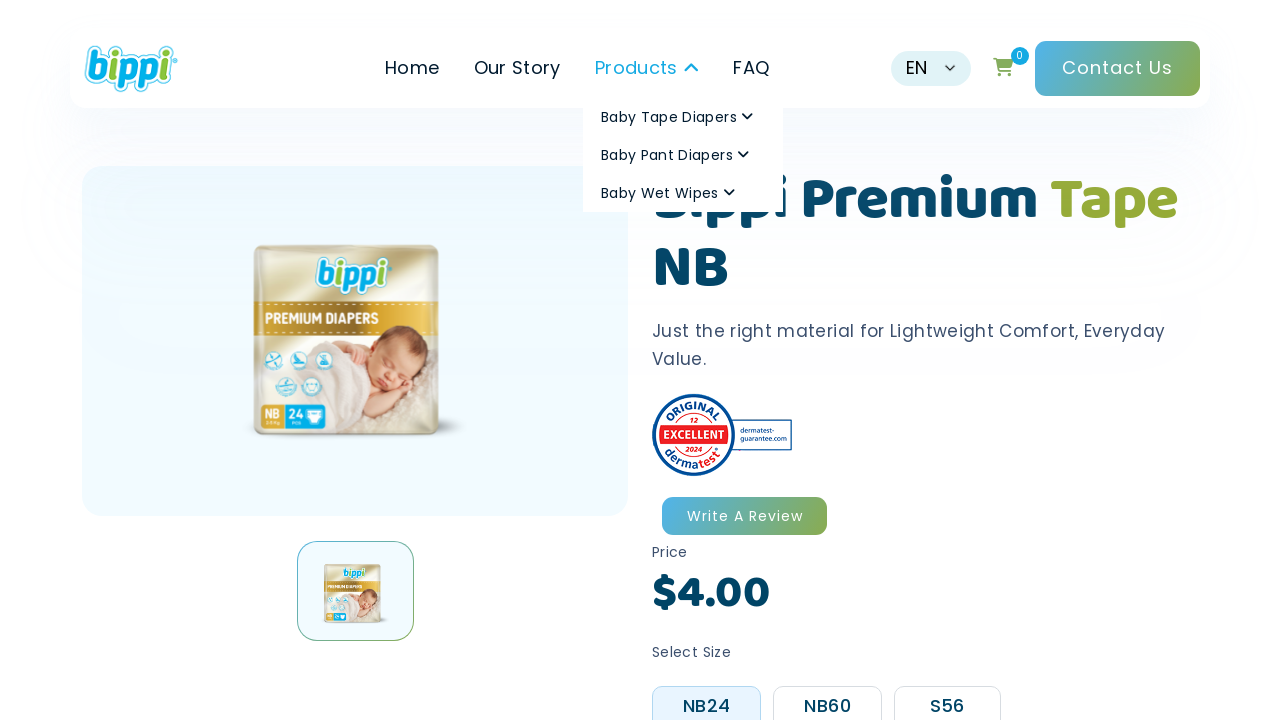

Hovered over first category to reveal subcategories at (683, 117) on #menu-header-menu > li.navitem.has-children > ul > li:nth-child(1) > a
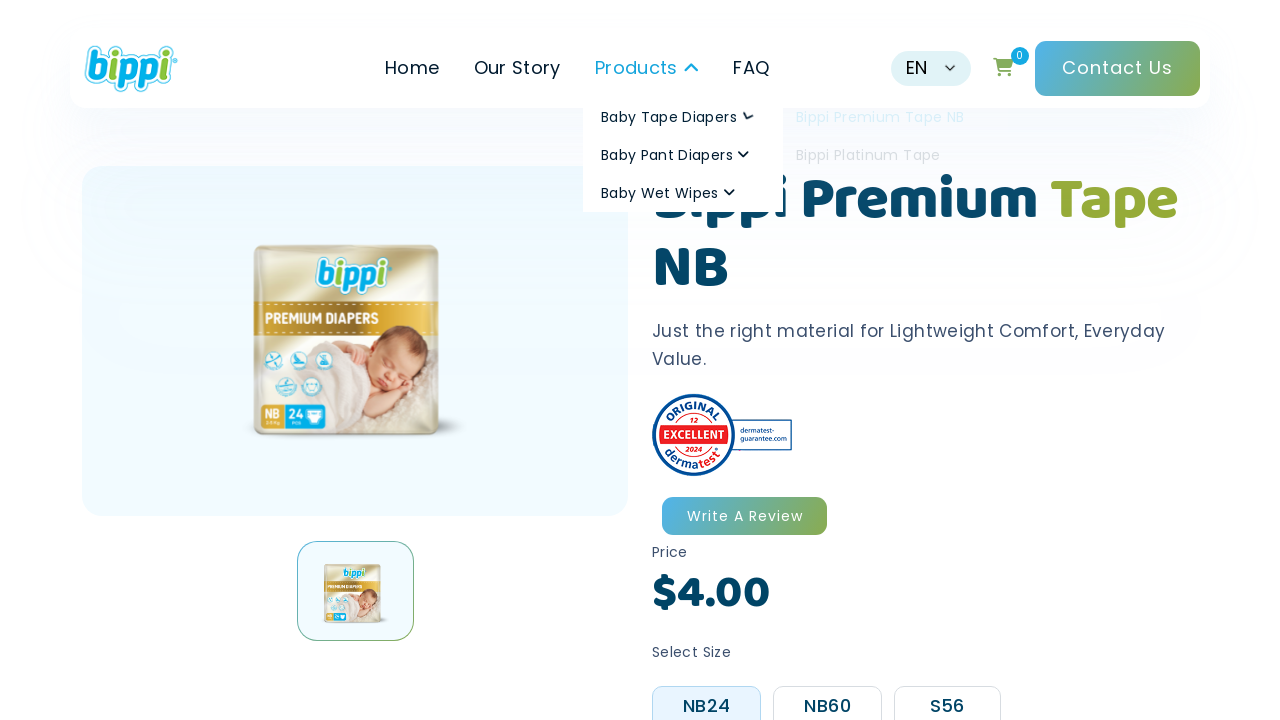

Waited 500ms for subcategories to appear
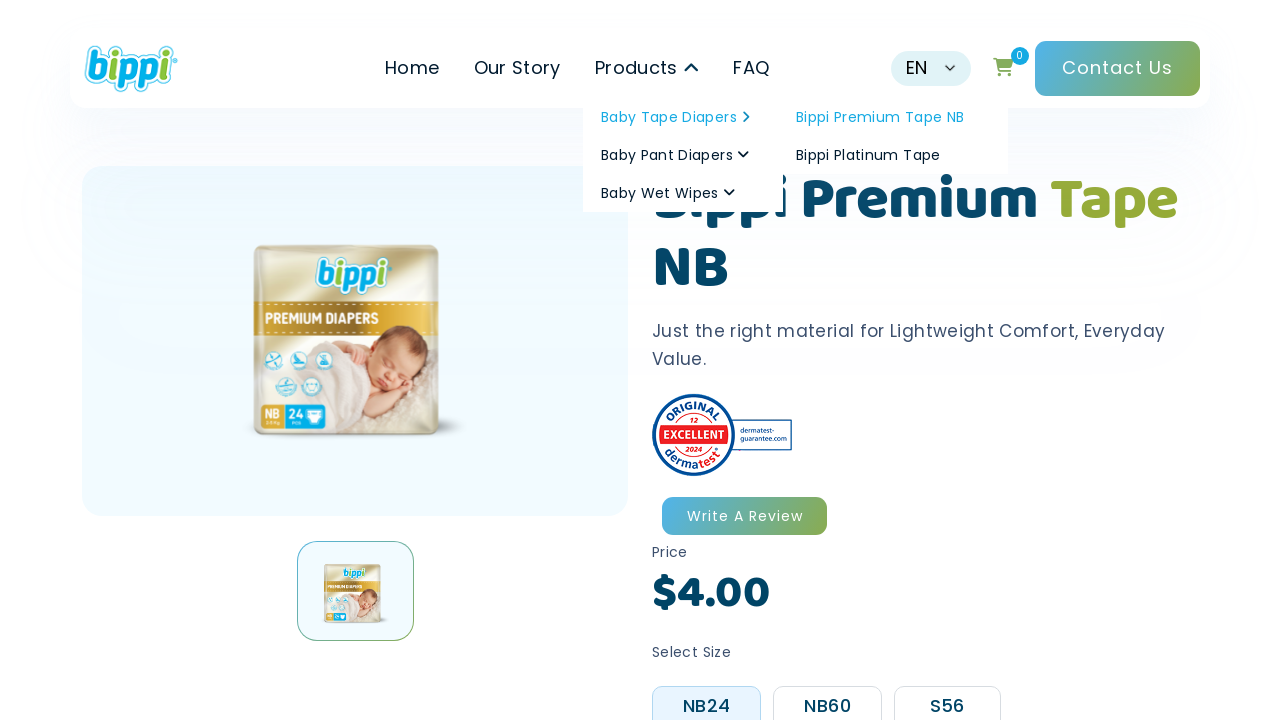

Clicked on subcategory link at (893, 155) on #menu-header-menu > li.navitem.has-children > ul > li:nth-child(1) > ul > li:nth
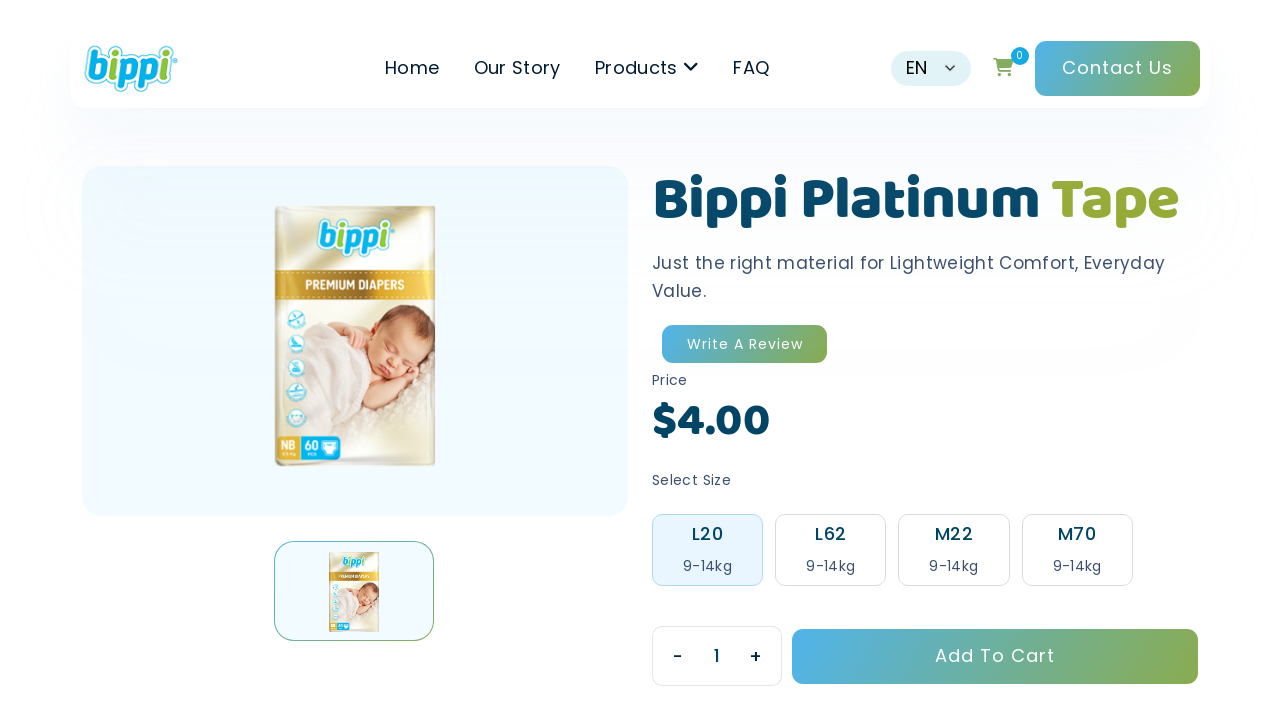

Page loaded with networkidle state
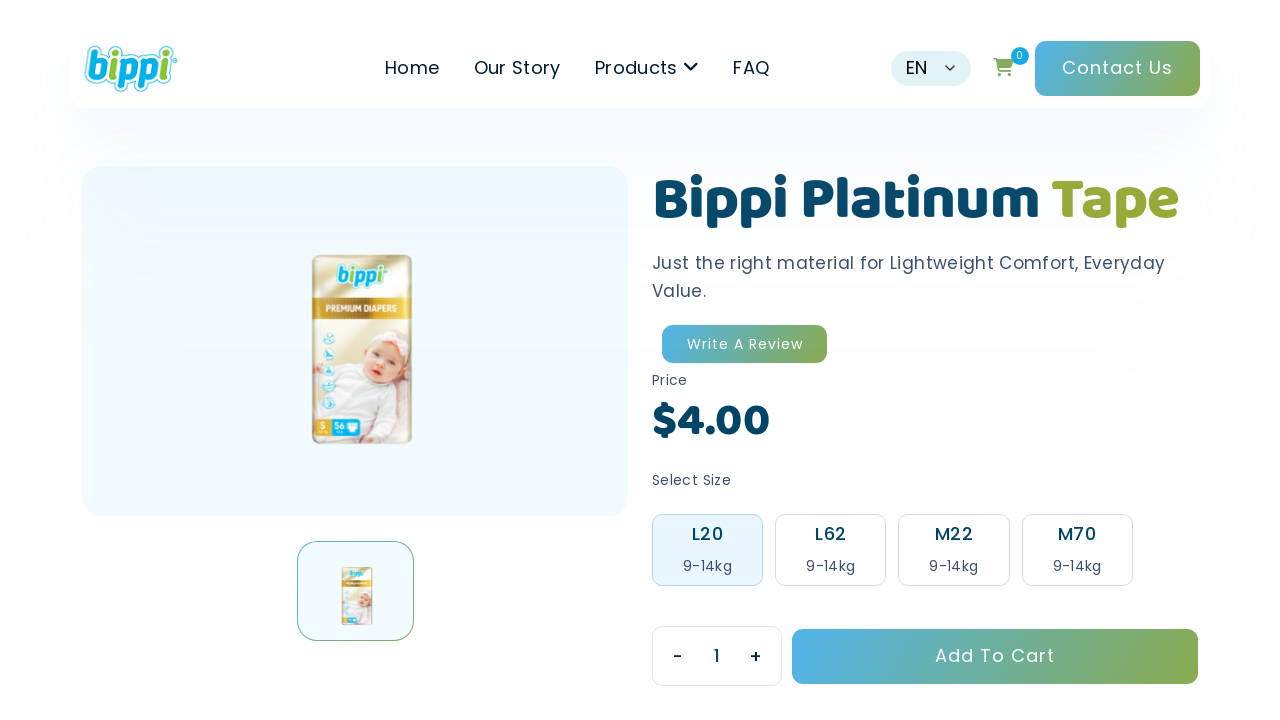

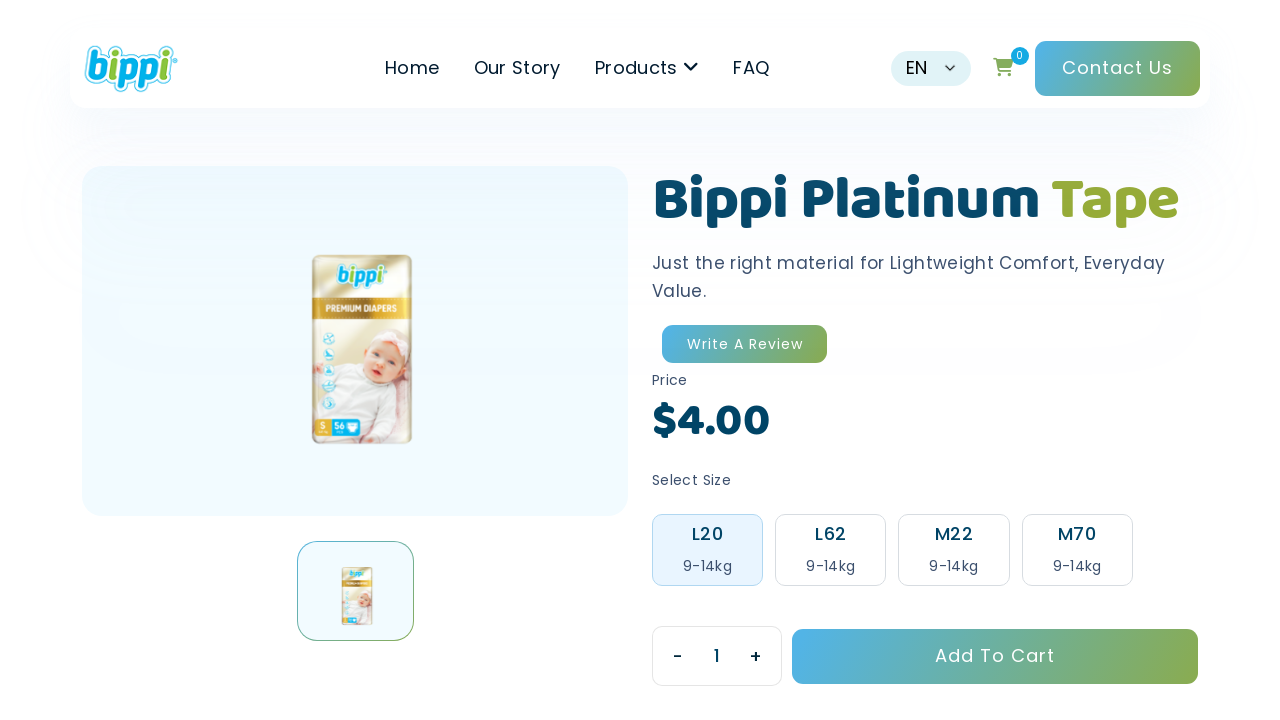